Tests clicking the "Help" footer link on the Gmail landing page

Starting URL: https://gmail.com

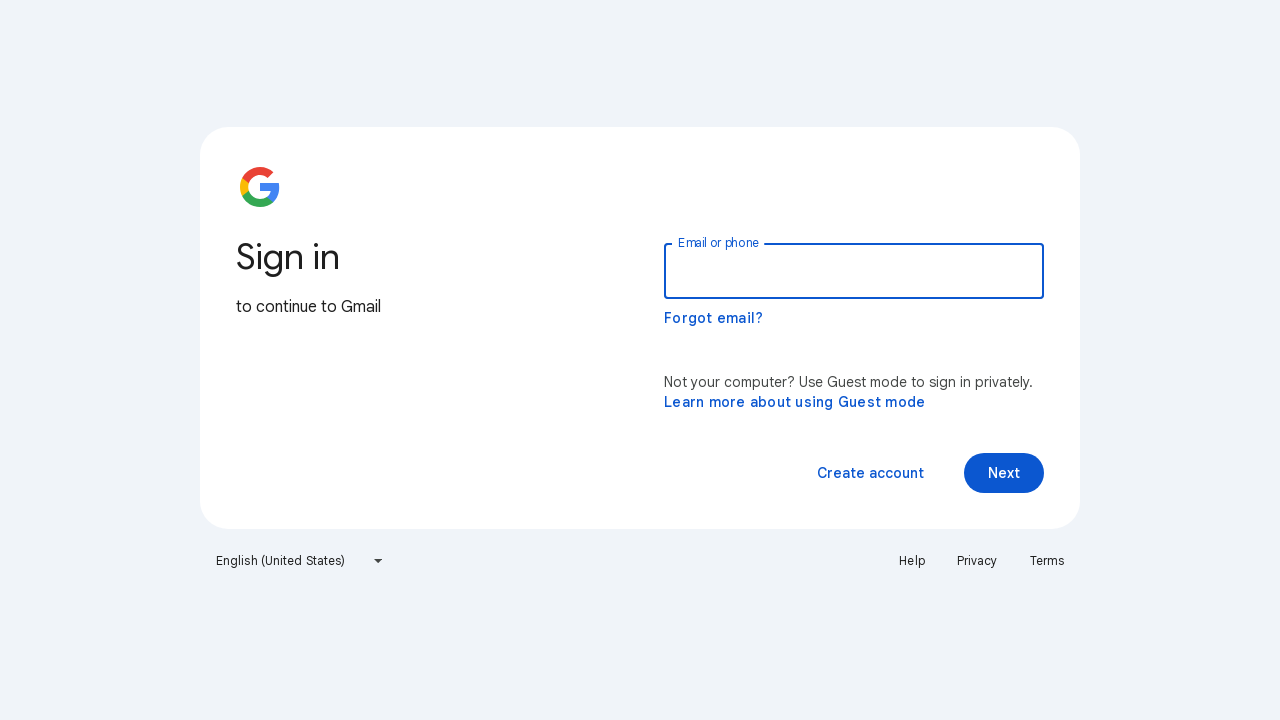

Navigated to Gmail landing page
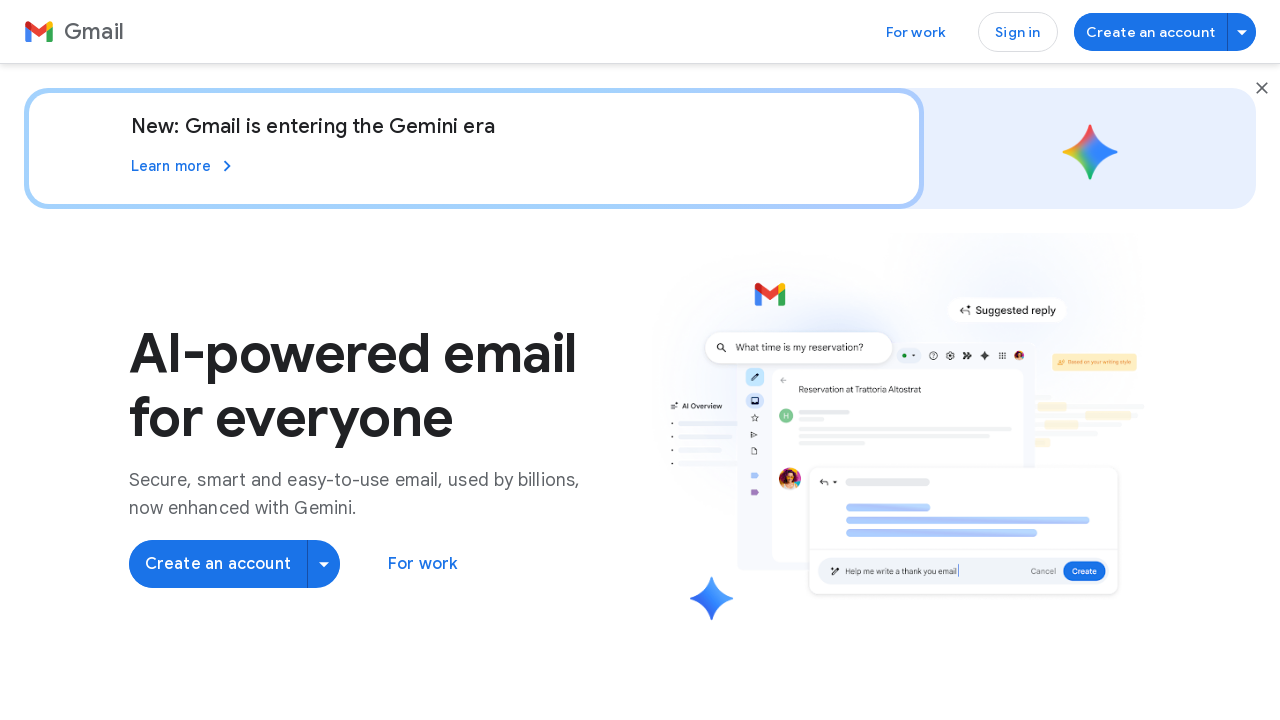

Clicked the 'Help' footer link on Gmail landing page at (977, 390) on a:has-text('Help')
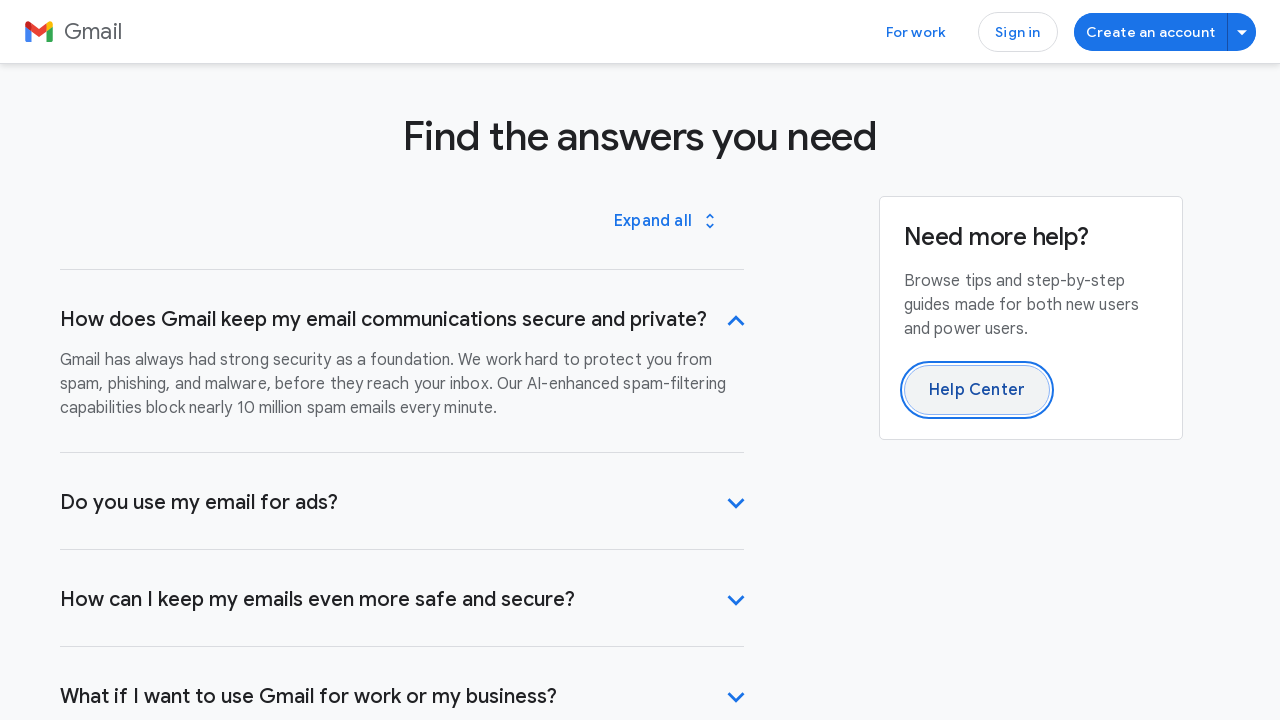

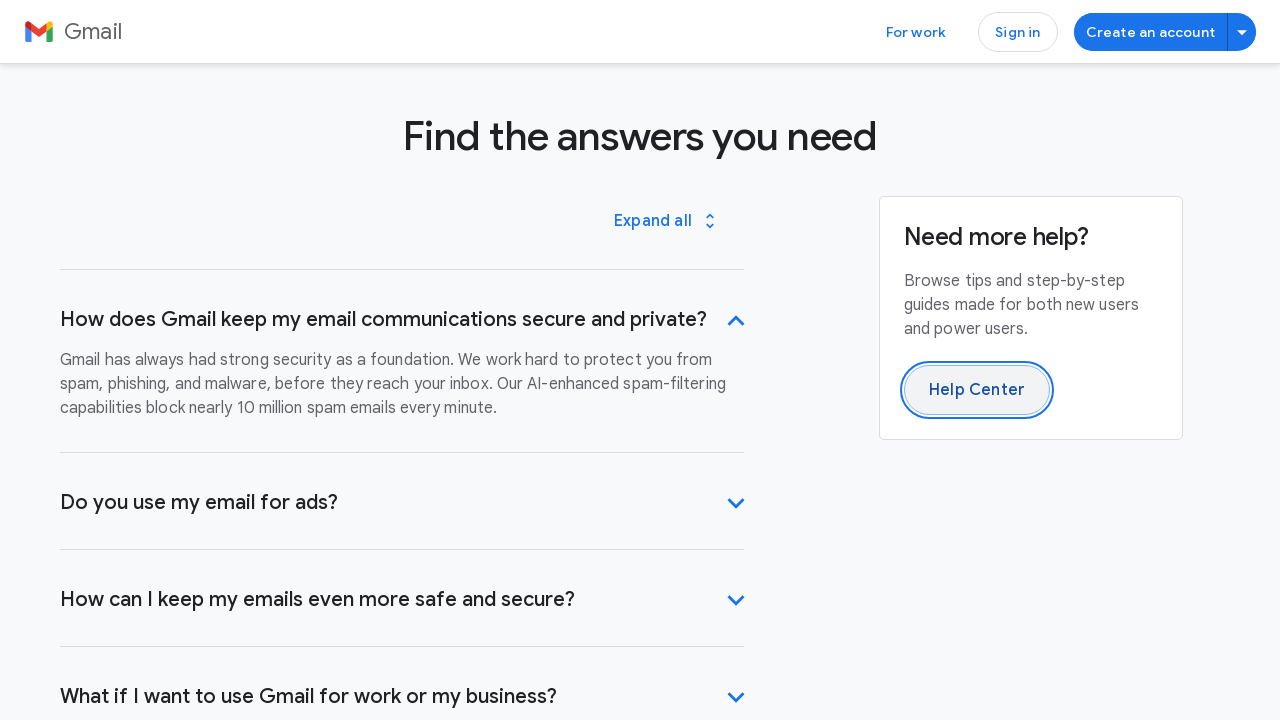